Tests autocomplete functionality by entering partial text "ind" in an autocomplete field and navigating through suggestions using keyboard arrow keys

Starting URL: http://qaclickacademy.com/practice.php

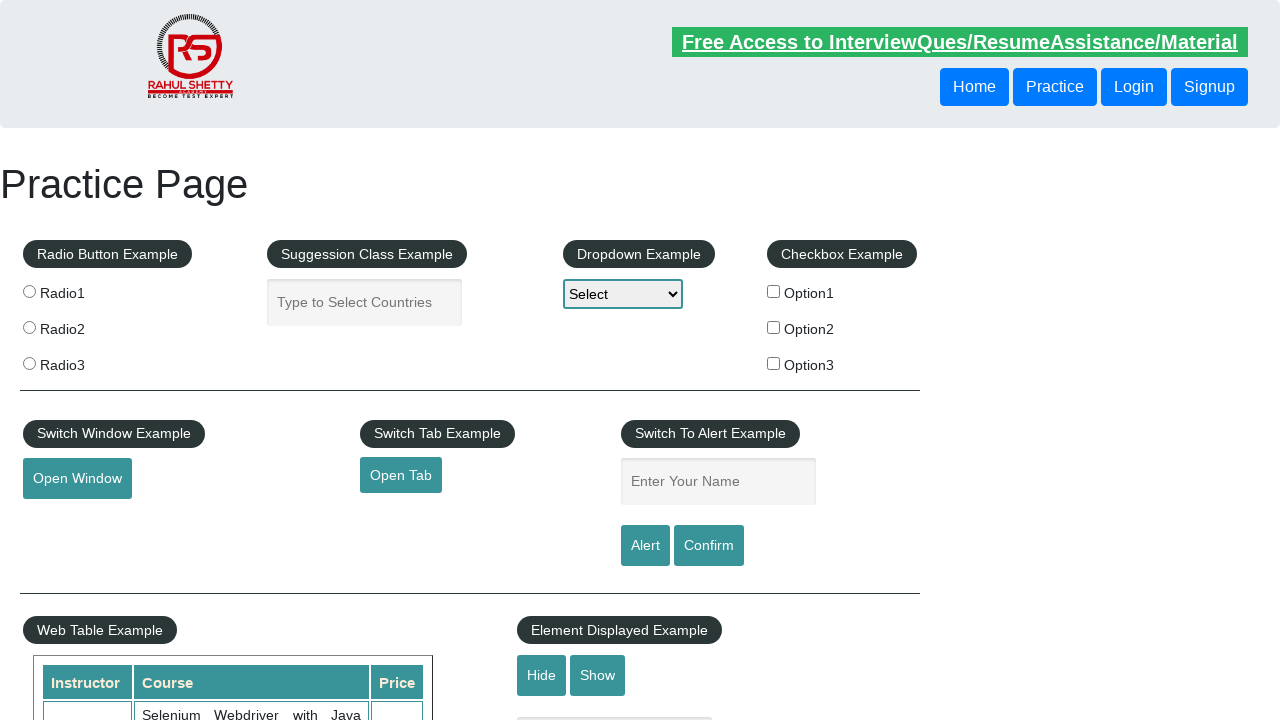

Filled autocomplete field with partial text 'ind' on #autocomplete
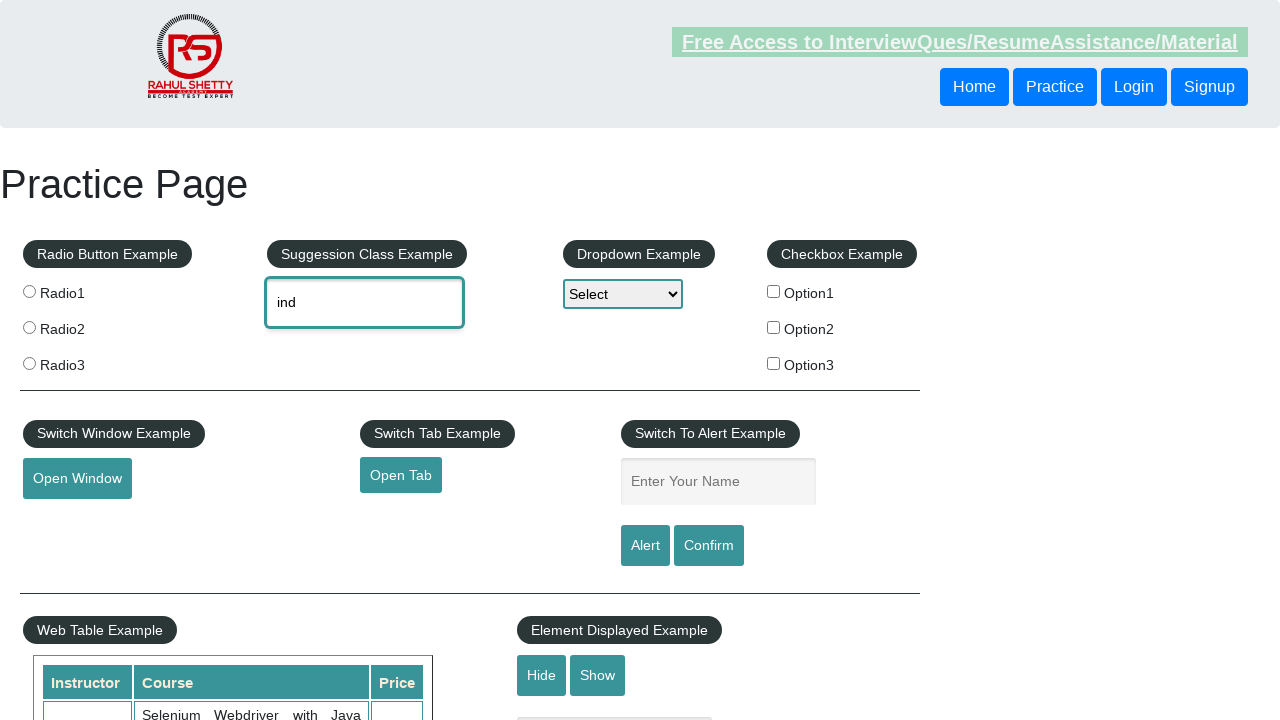

Waited for autocomplete suggestions to appear
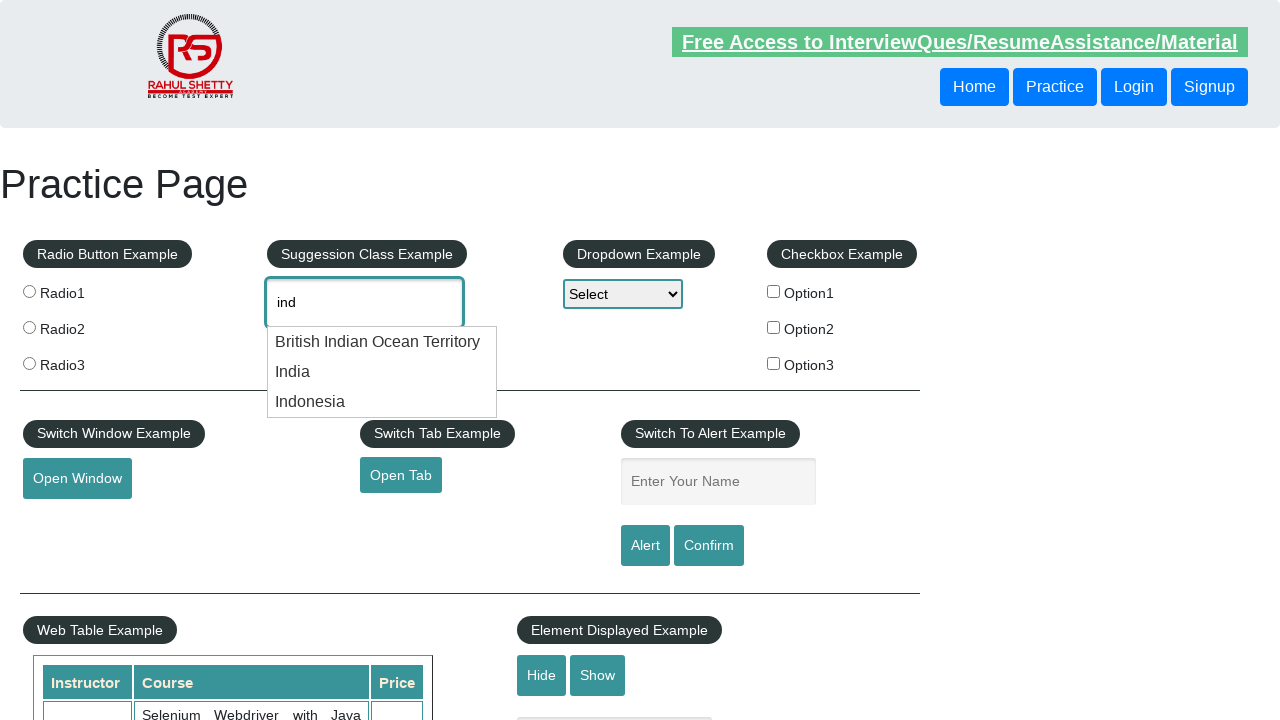

Pressed ArrowDown key to navigate to first suggestion on #autocomplete
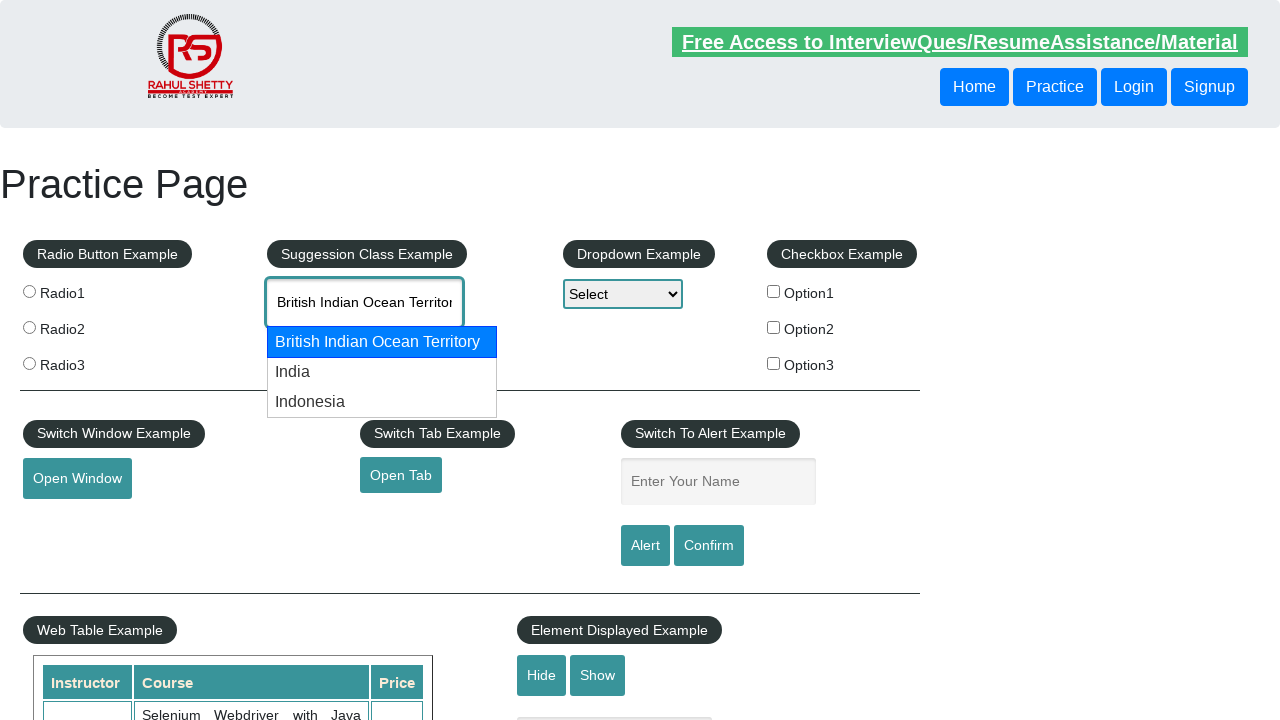

Pressed ArrowDown key to navigate to second suggestion on #autocomplete
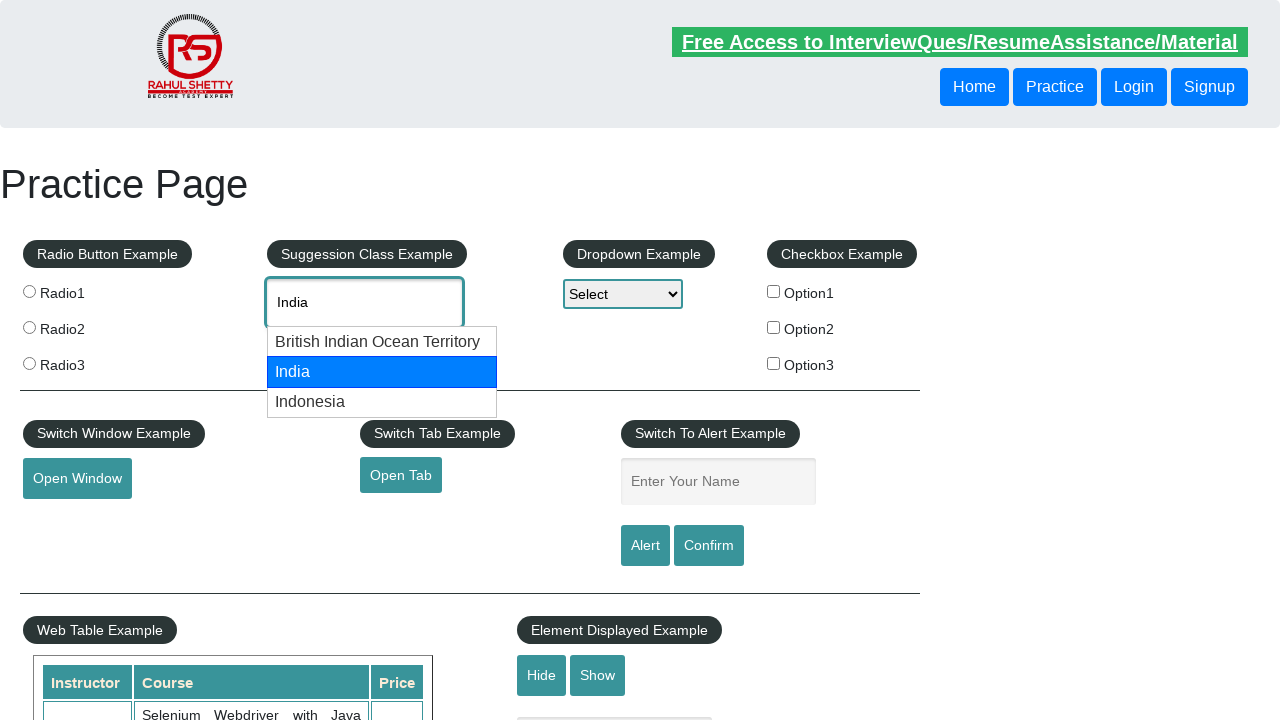

Retrieved selected autocomplete value: 'None'
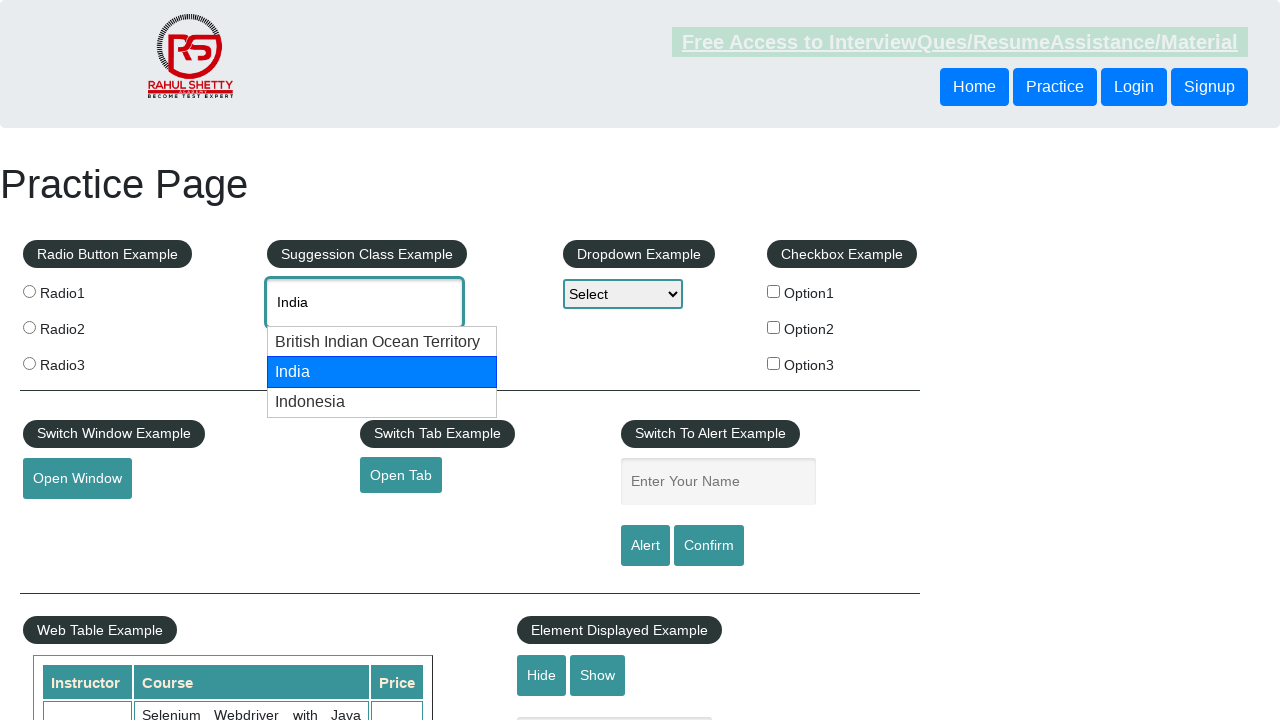

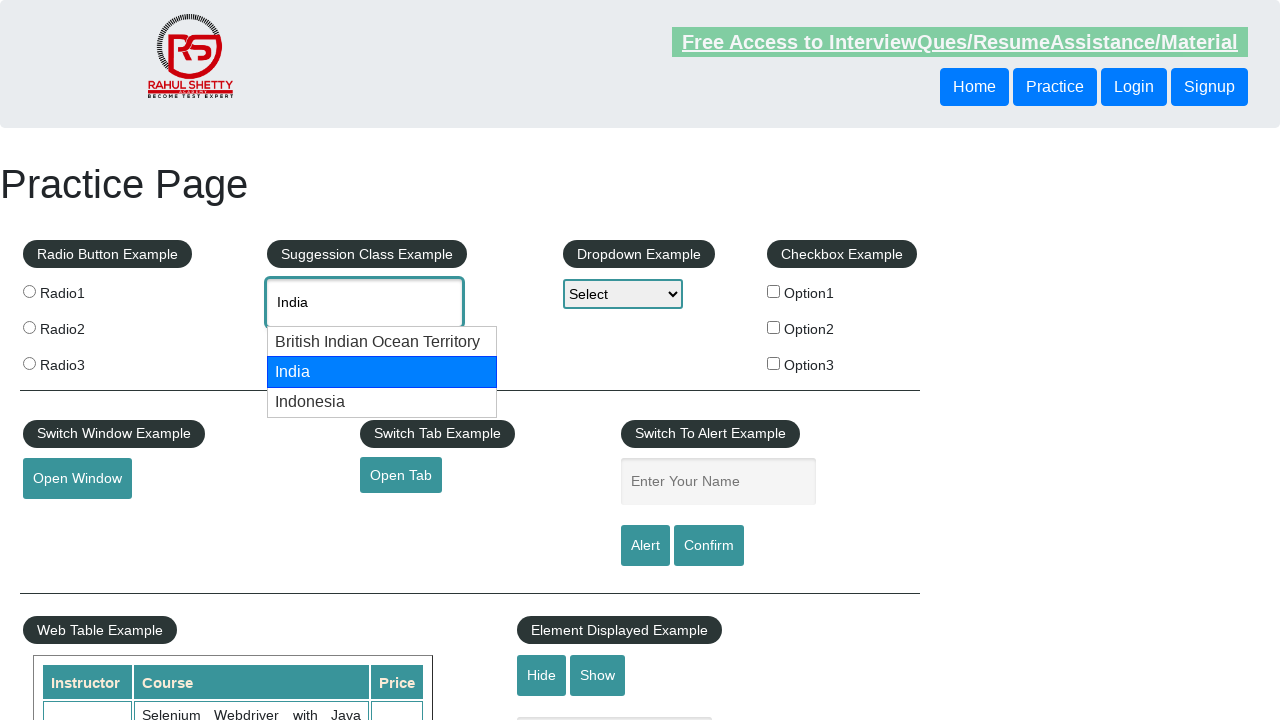